Navigates to the DemoQA homepage and verifies the page loads by checking the title

Starting URL: https://demoqa.com/

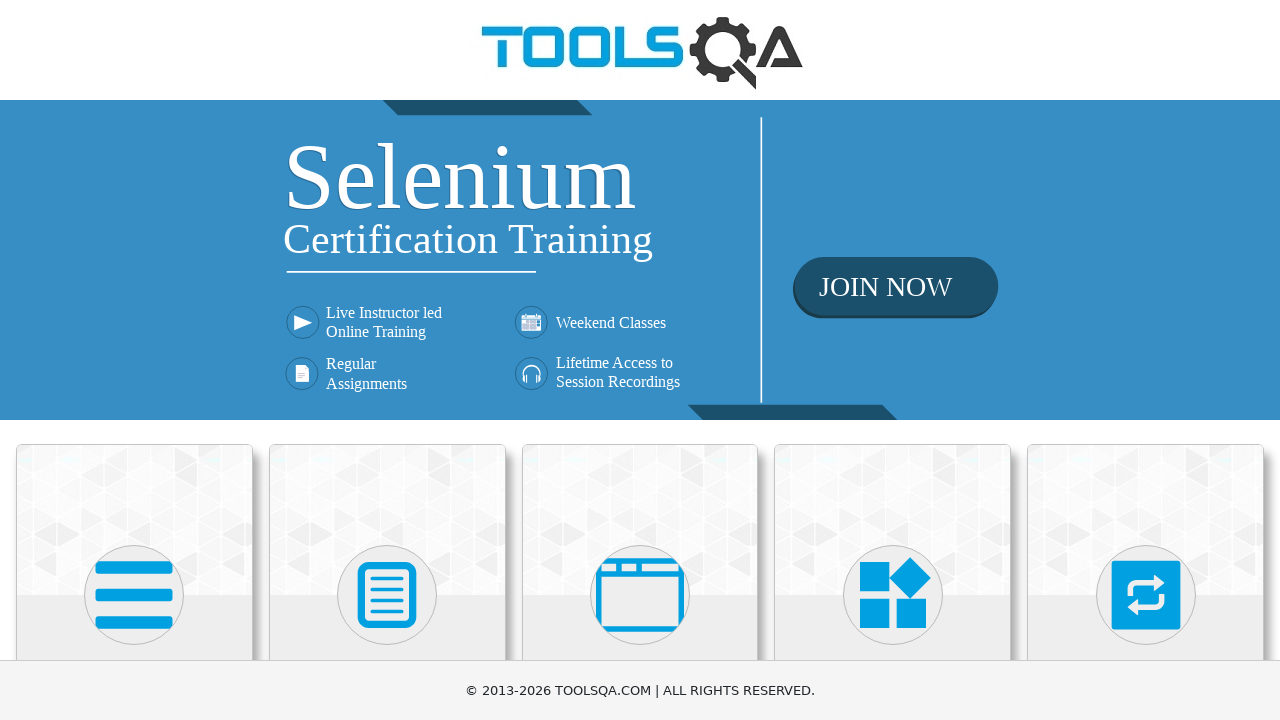

Navigated to DemoQA homepage
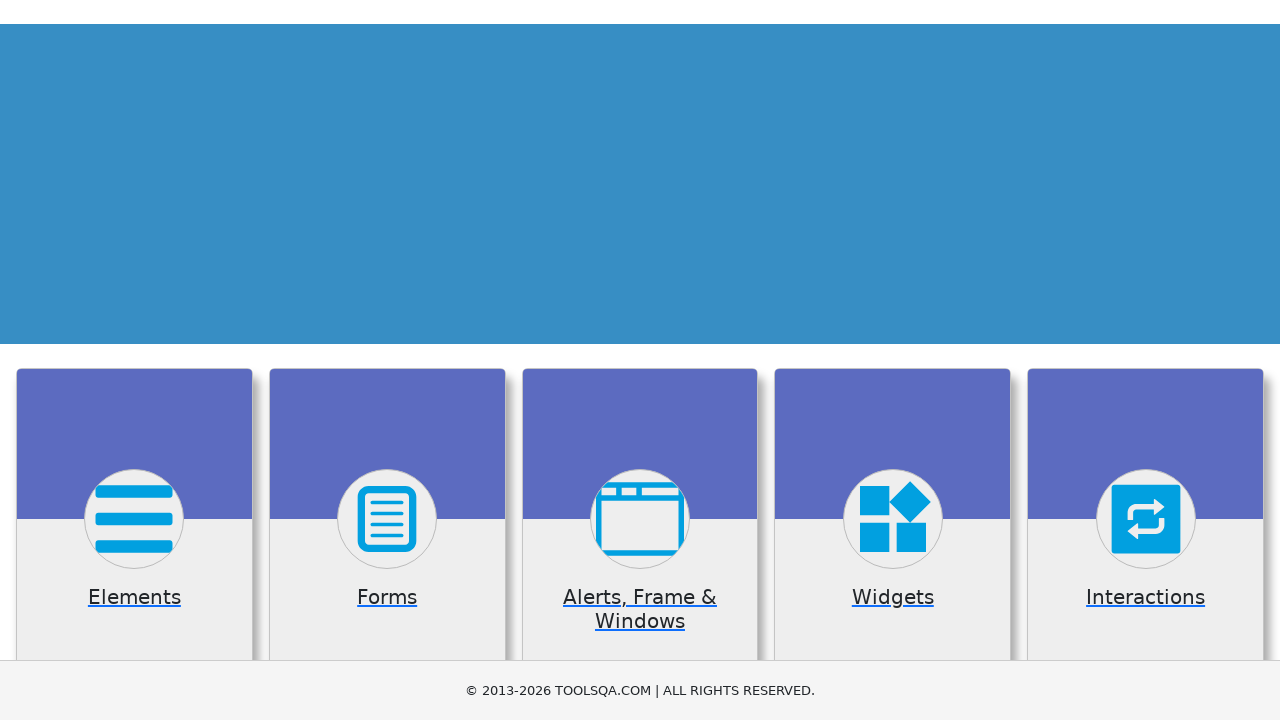

Page DOM content fully loaded
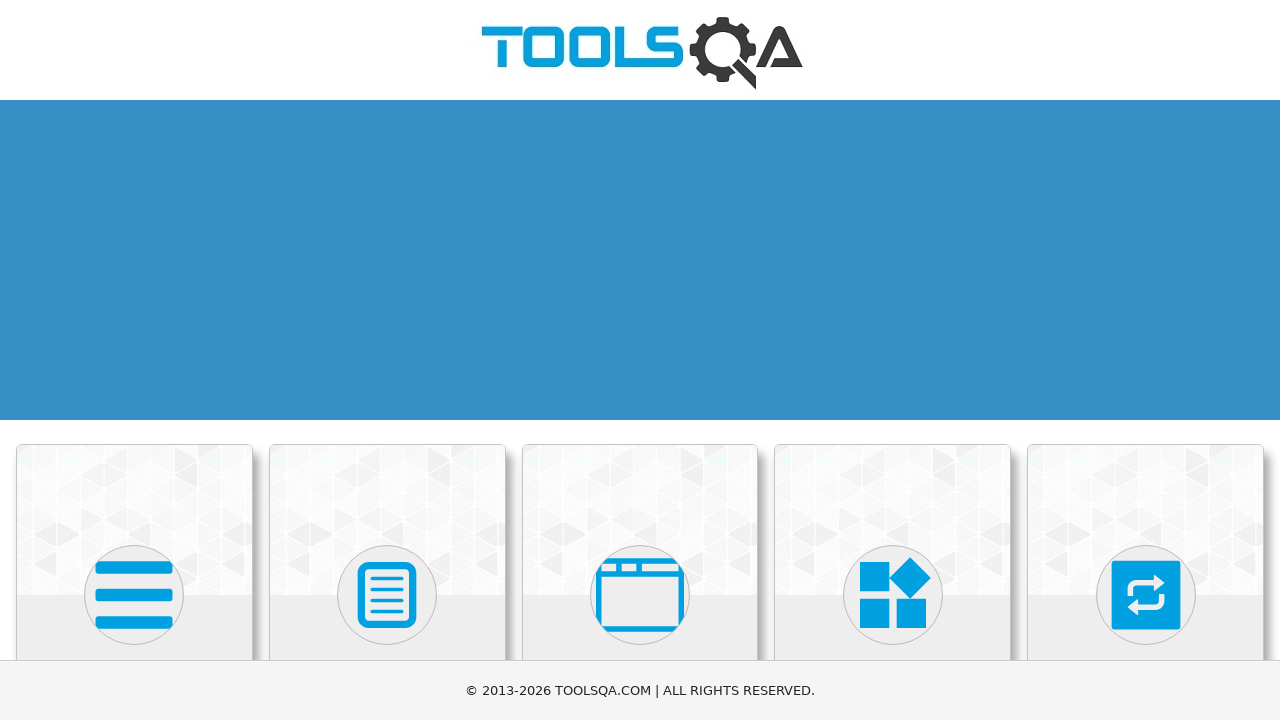

Retrieved page title: 'demosite'
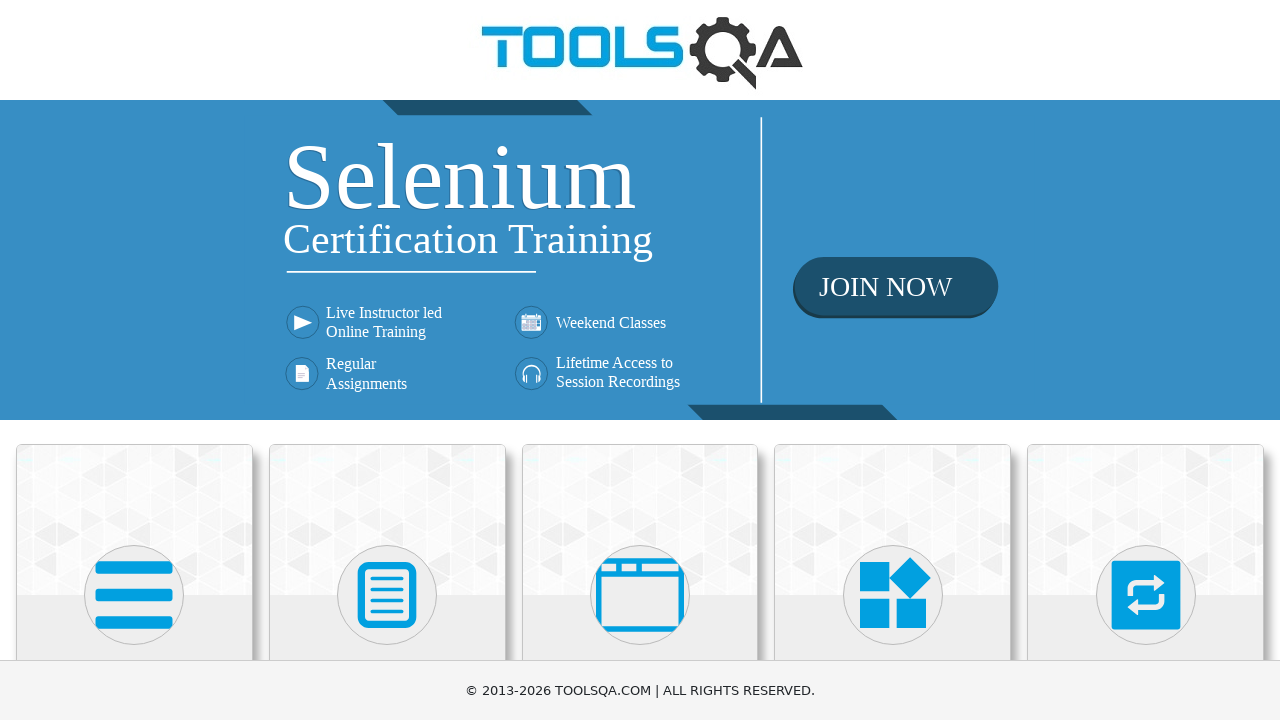

Page title printed to console
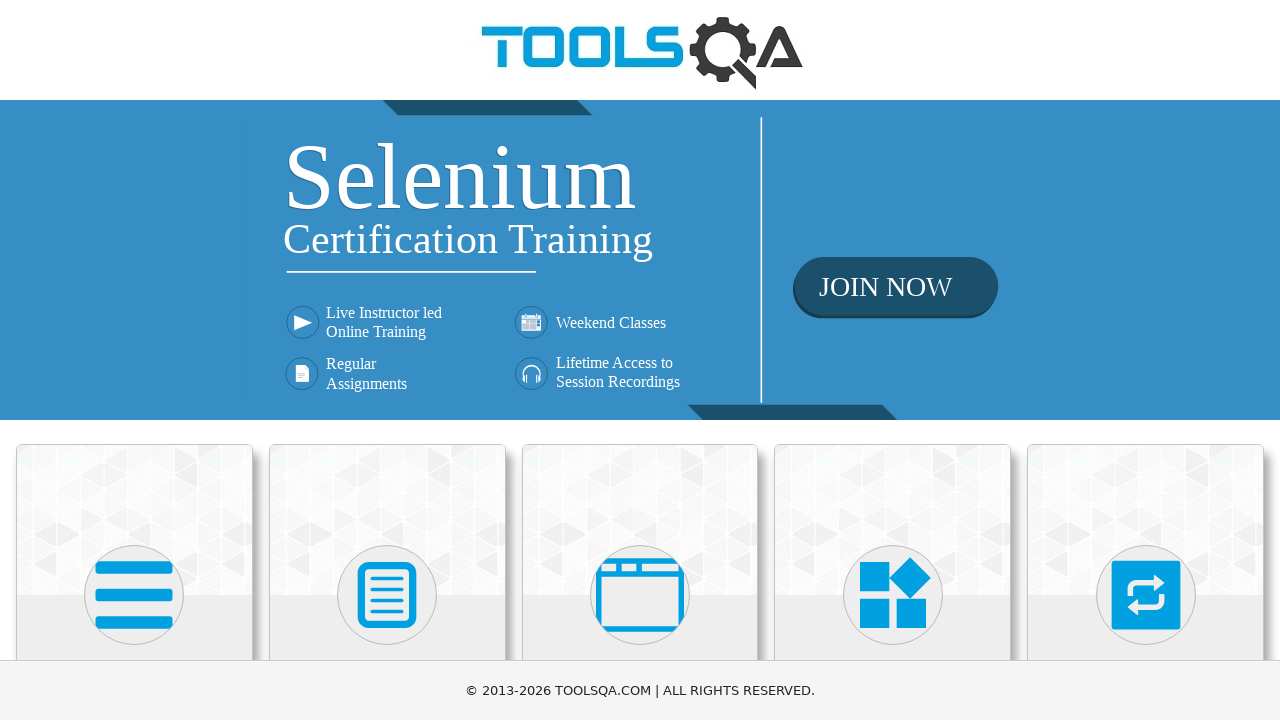

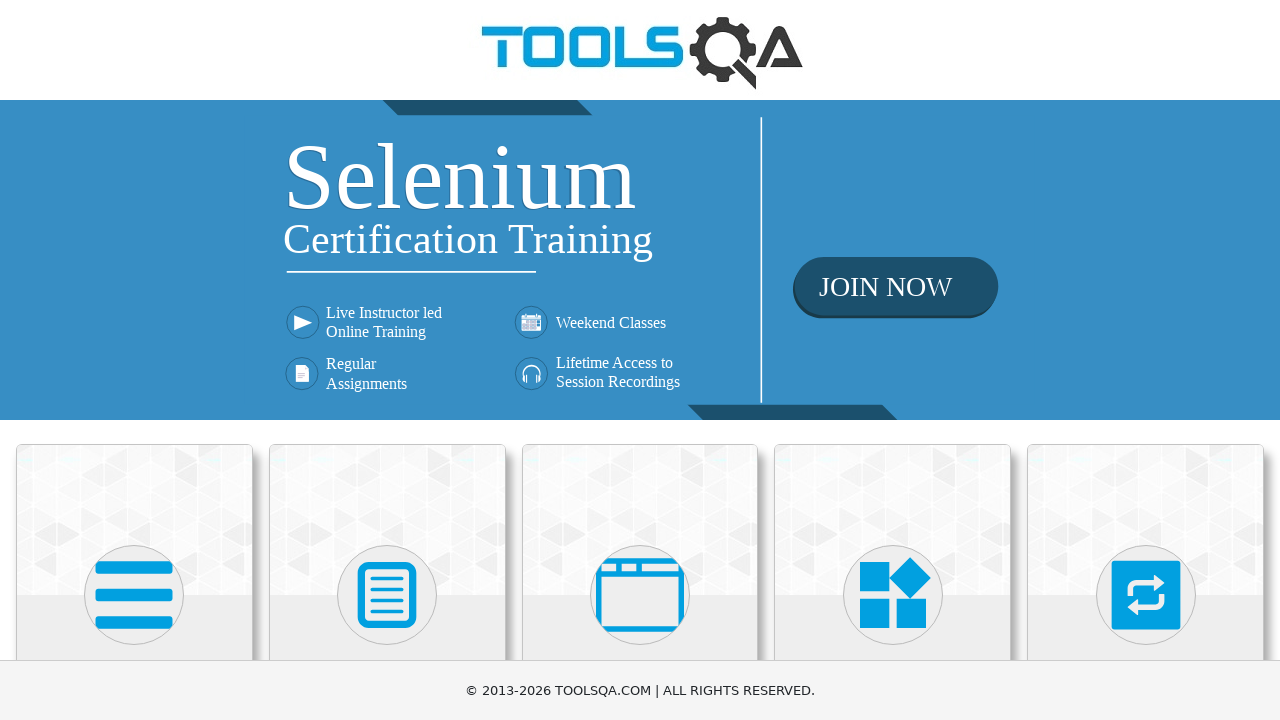